Tests browser navigation methods by visiting YouTube, then navigating to testotomasyonu.com, going back to YouTube, and refreshing the page while verifying URLs and titles at each step.

Starting URL: https://www.youtube.com/

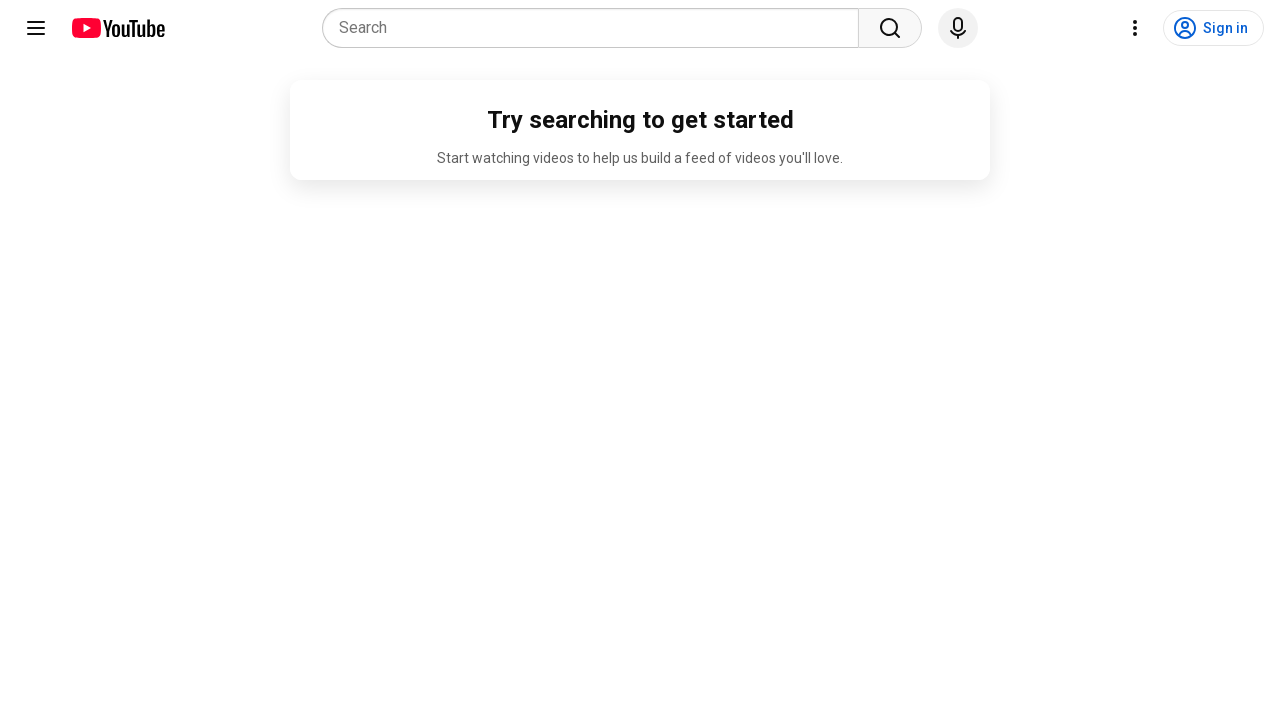

Verified YouTube URL contains 'youtube'
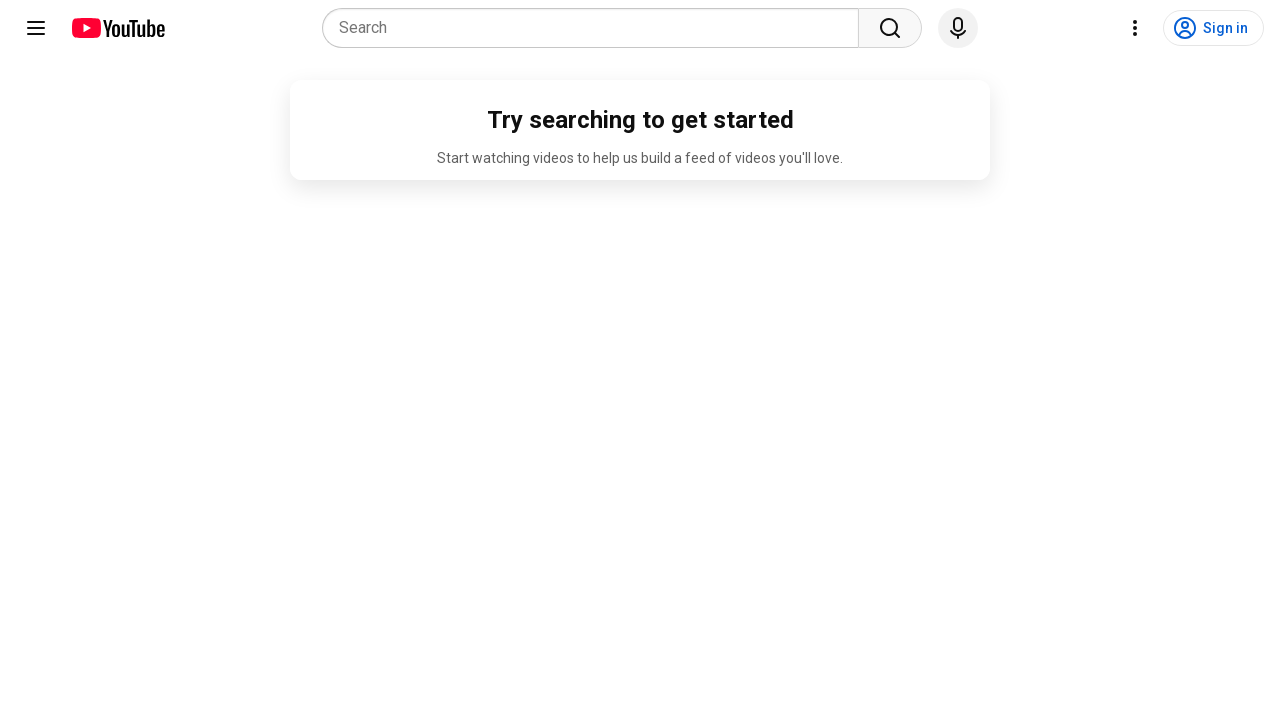

Navigated to testotomasyonu.com
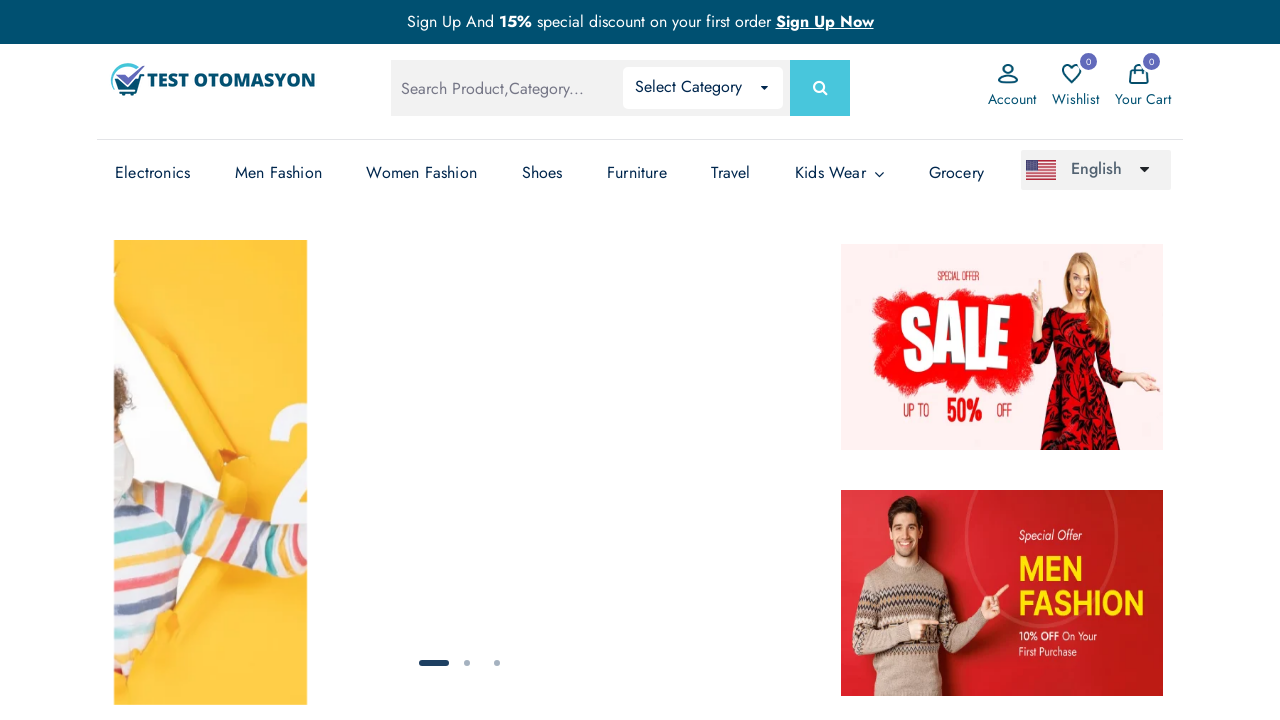

Verified testotomasyonu.com page title contains 'Test Otomasyonu'
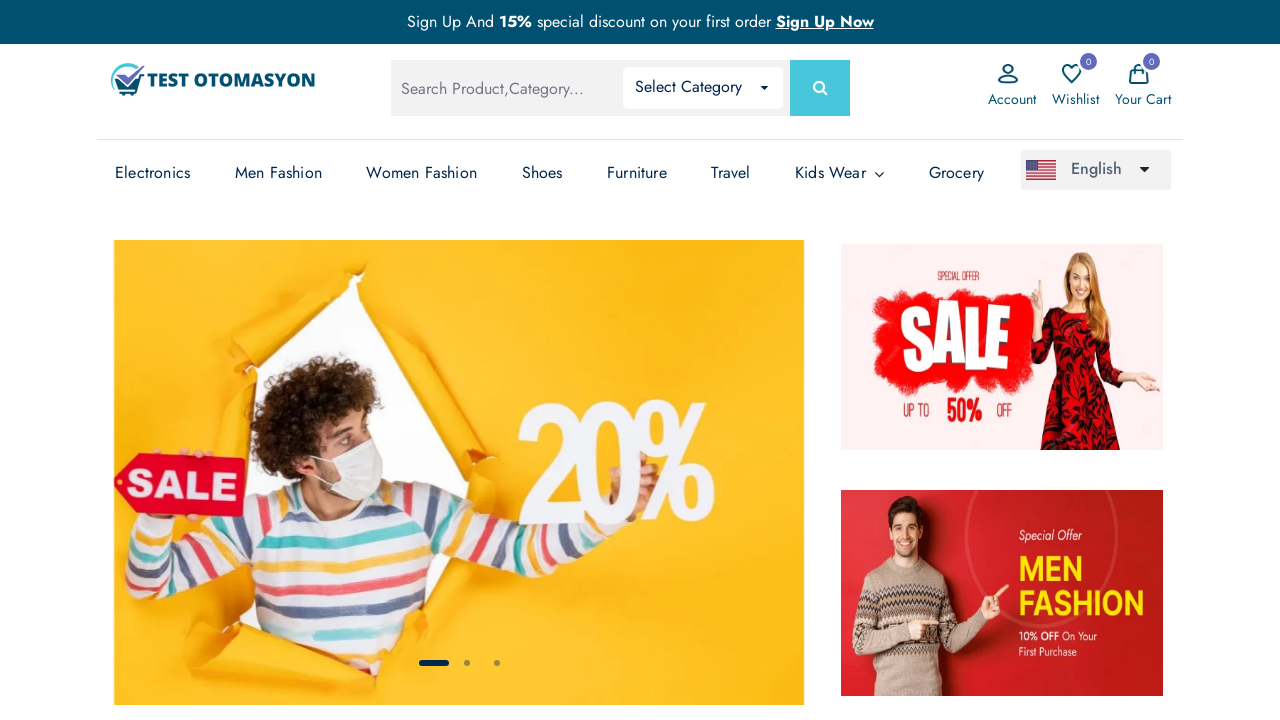

Navigated back to YouTube using go_back()
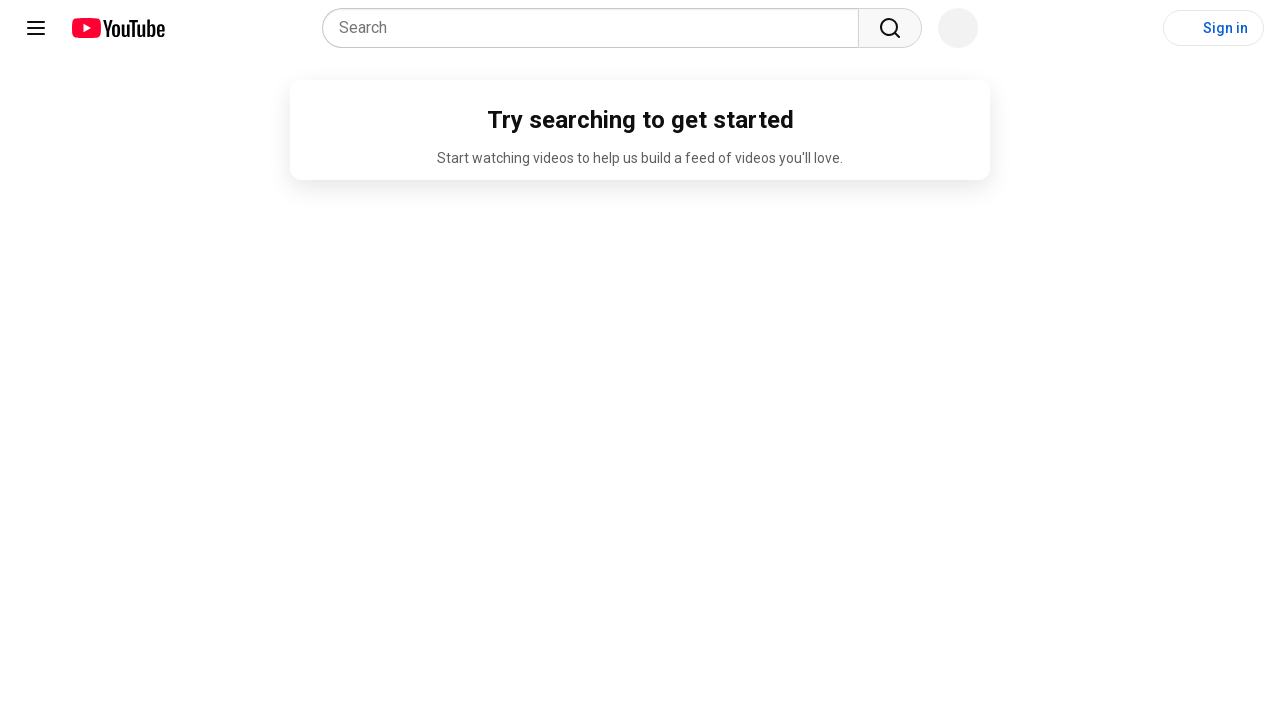

Verified YouTube page title contains 'YouTube'
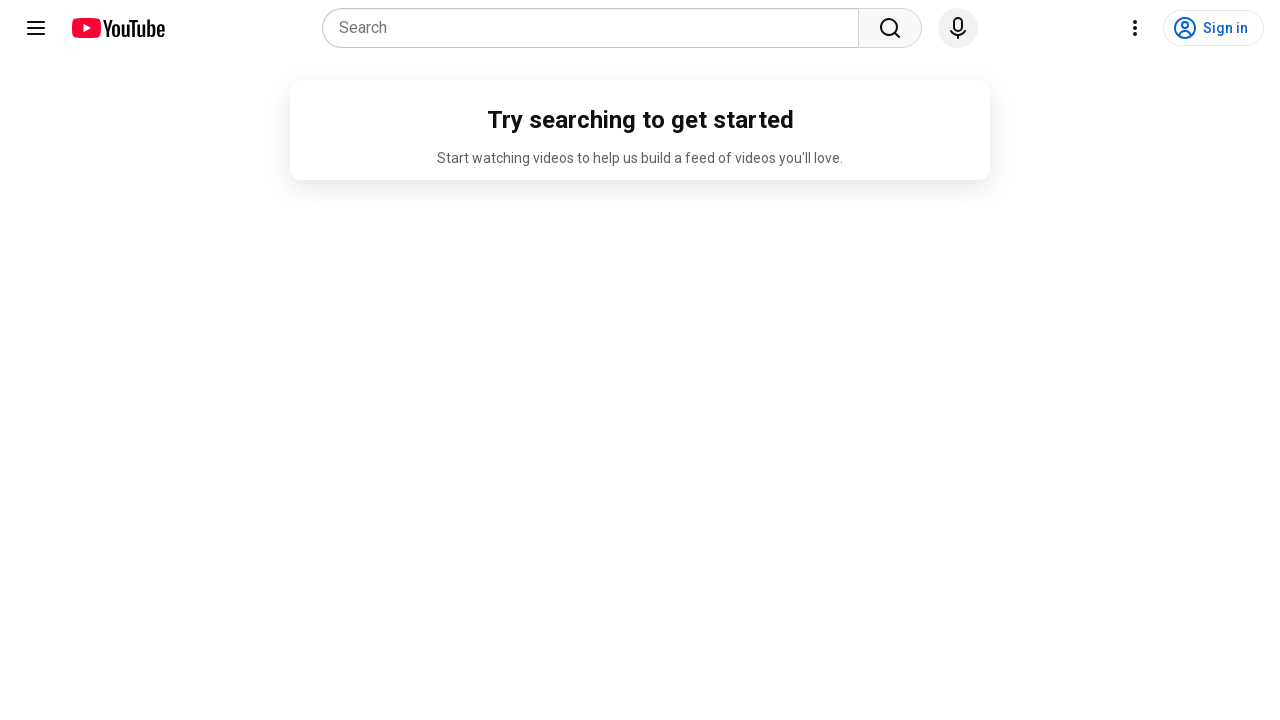

Refreshed YouTube page
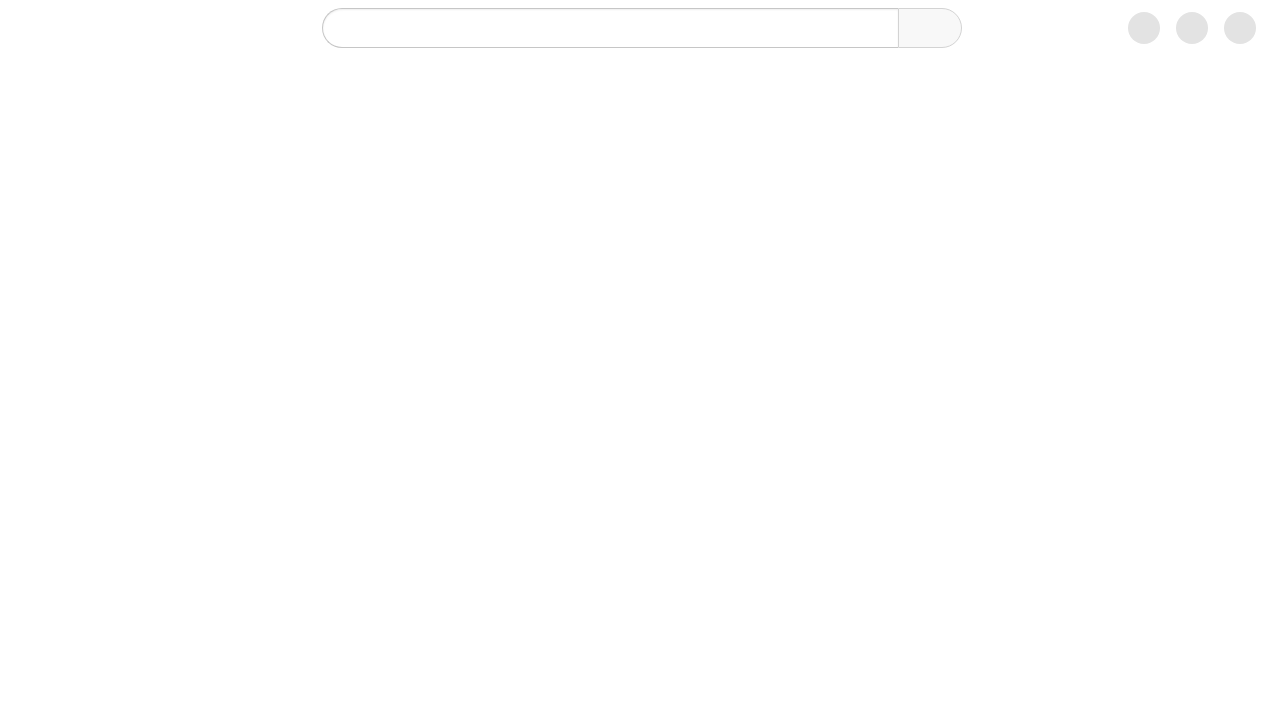

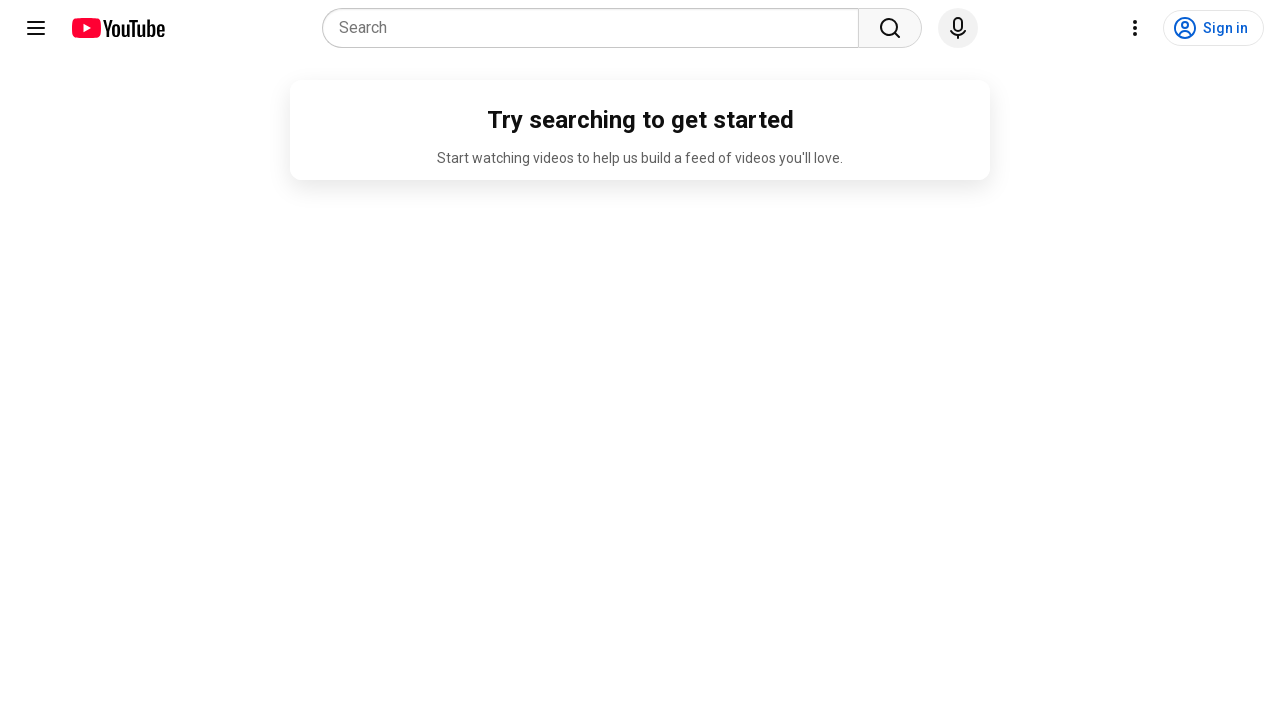